Tests Shadow DOM interaction by searching for books in a PWA app - enters a search query in an input field within shadow DOM and verifies the book list is displayed.

Starting URL: https://books-pwakit.appspot.com/

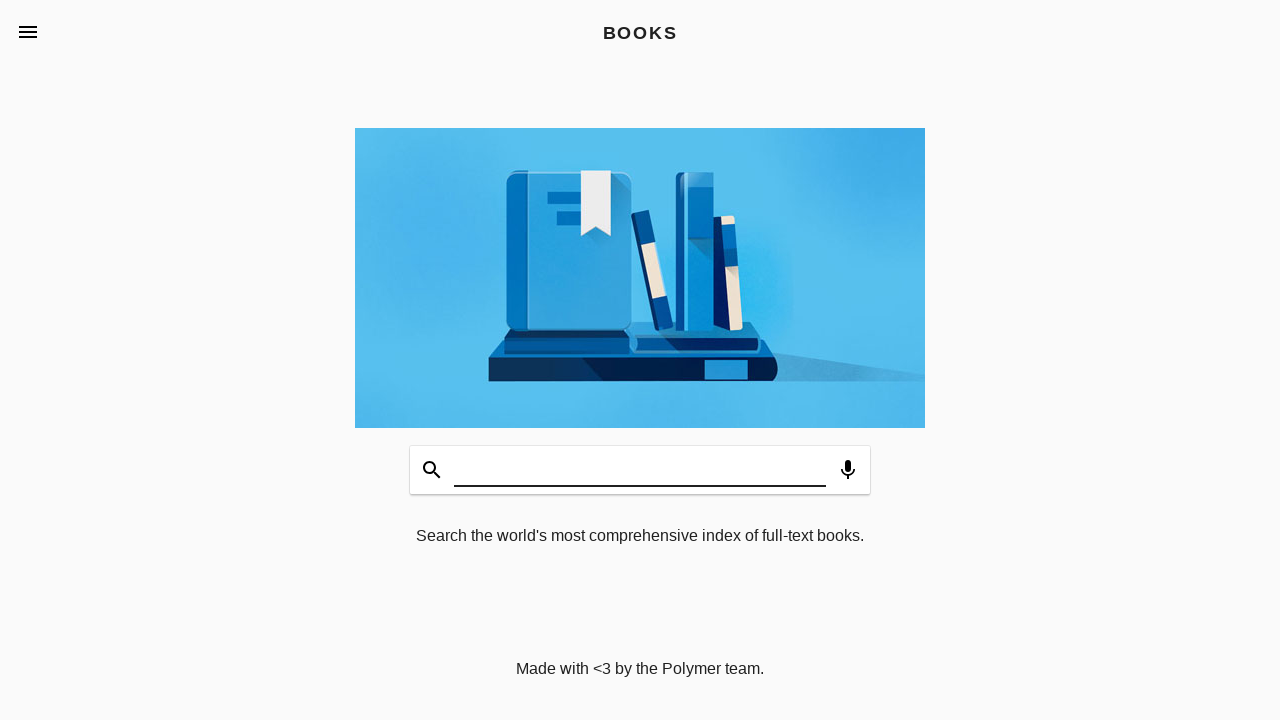

Waited for book-app element to load
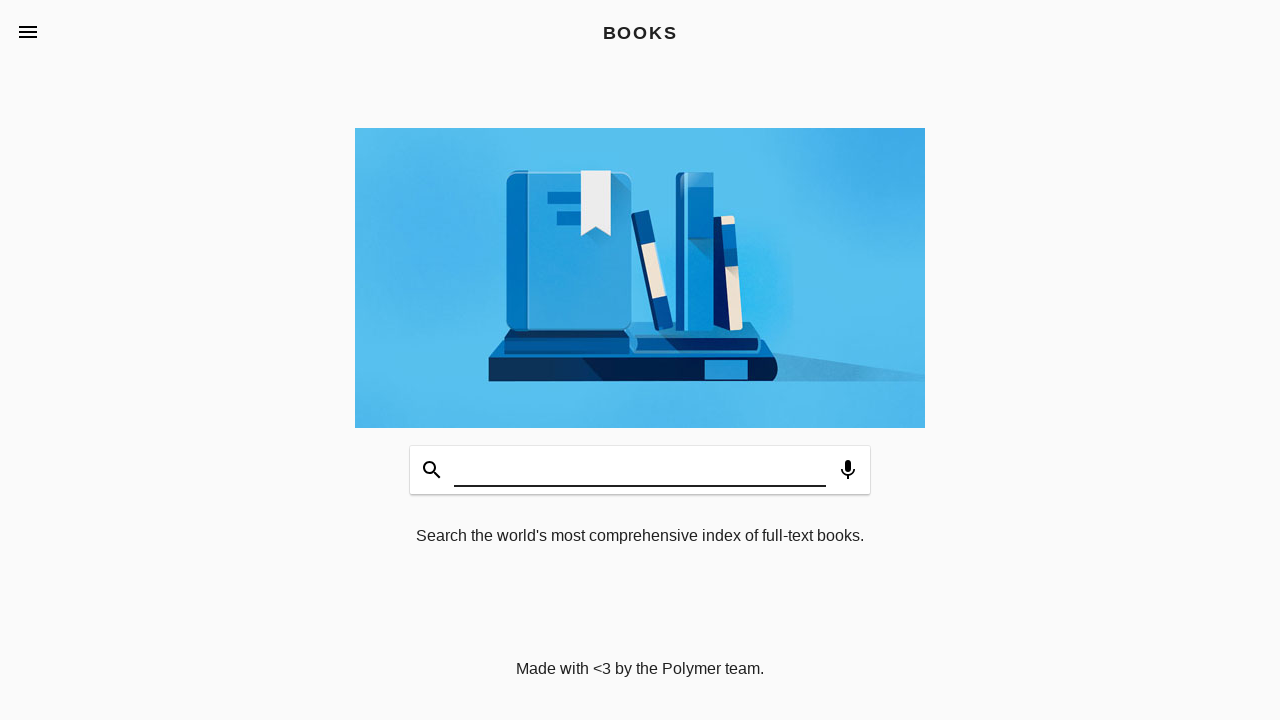

Located search input field within shadow DOM
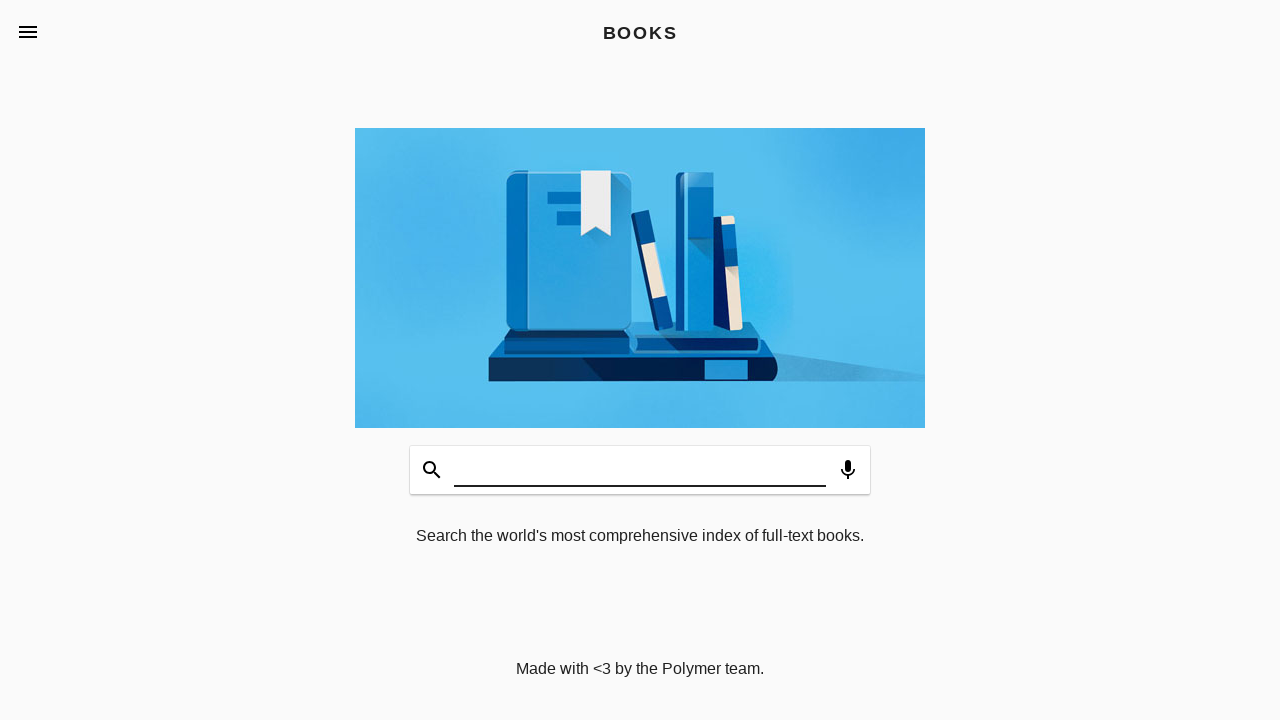

Clicked on search input field at (640, 470) on book-app[apptitle='BOOKS'] >> #input
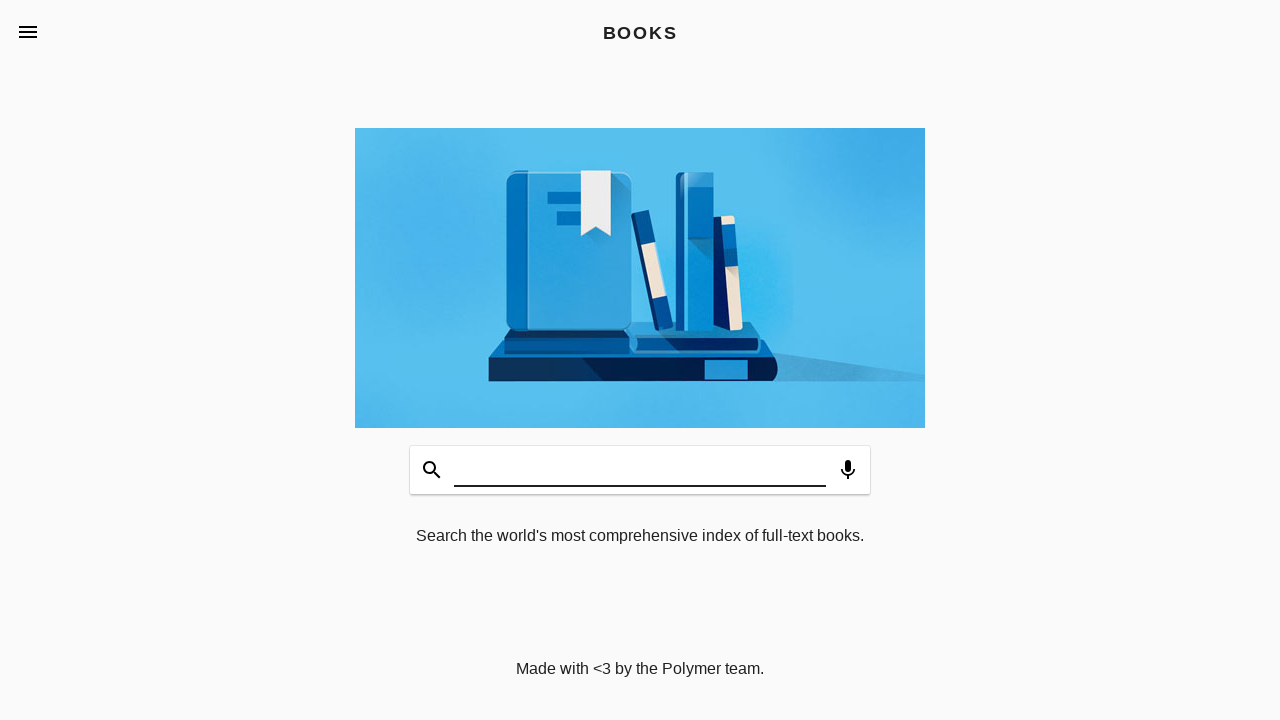

Entered search query 'Hello world' in input field on book-app[apptitle='BOOKS'] >> #input
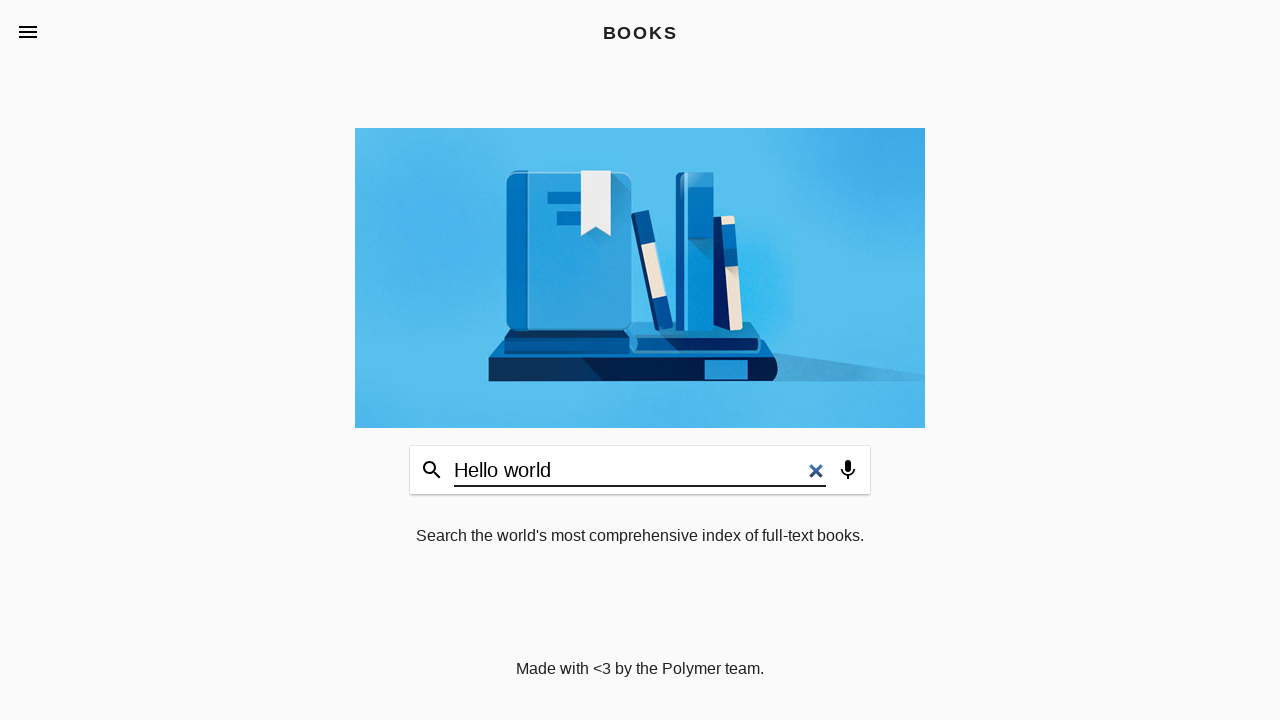

Pressed Enter to submit search query on book-app[apptitle='BOOKS'] >> #input
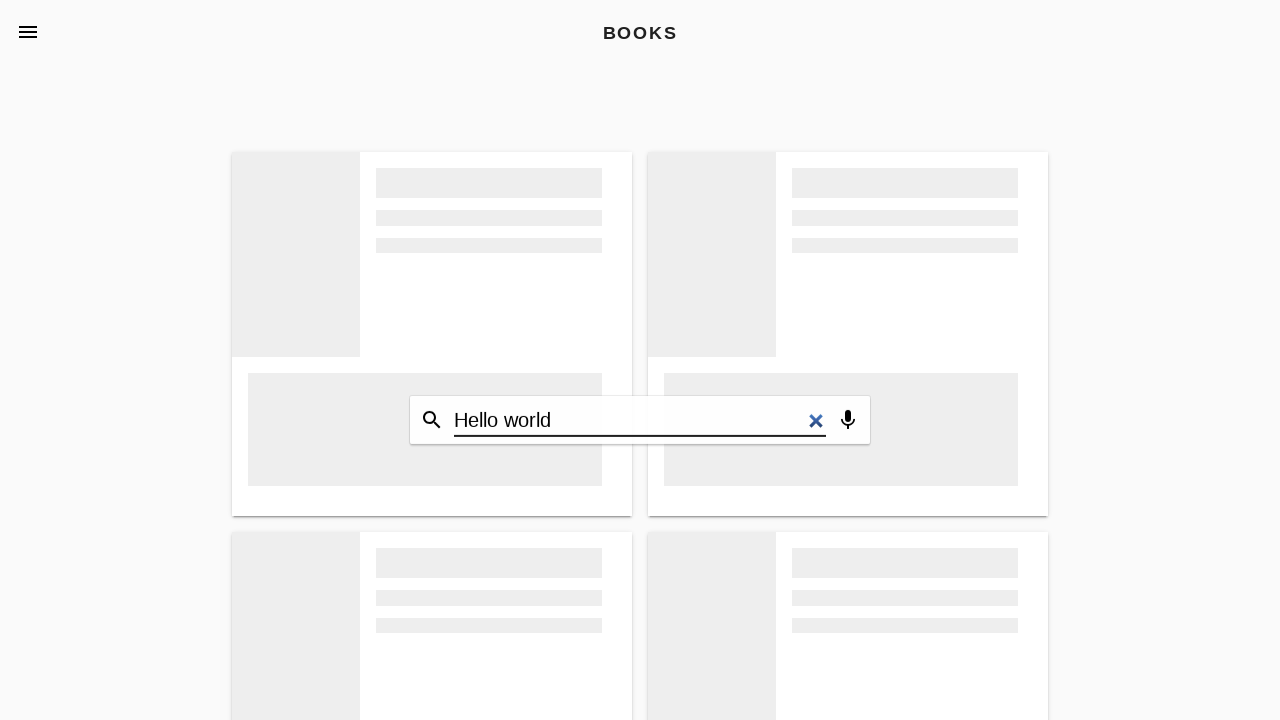

Waited for search results to load
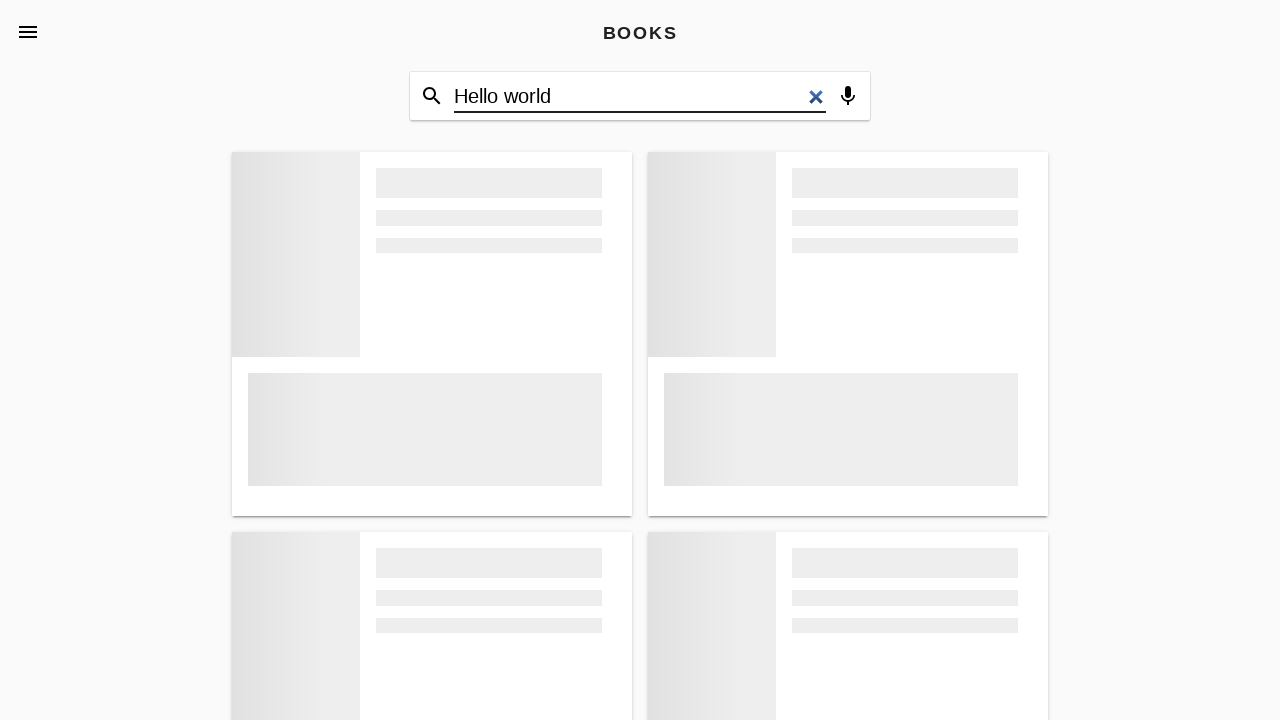

Located book list element in nested shadow DOM
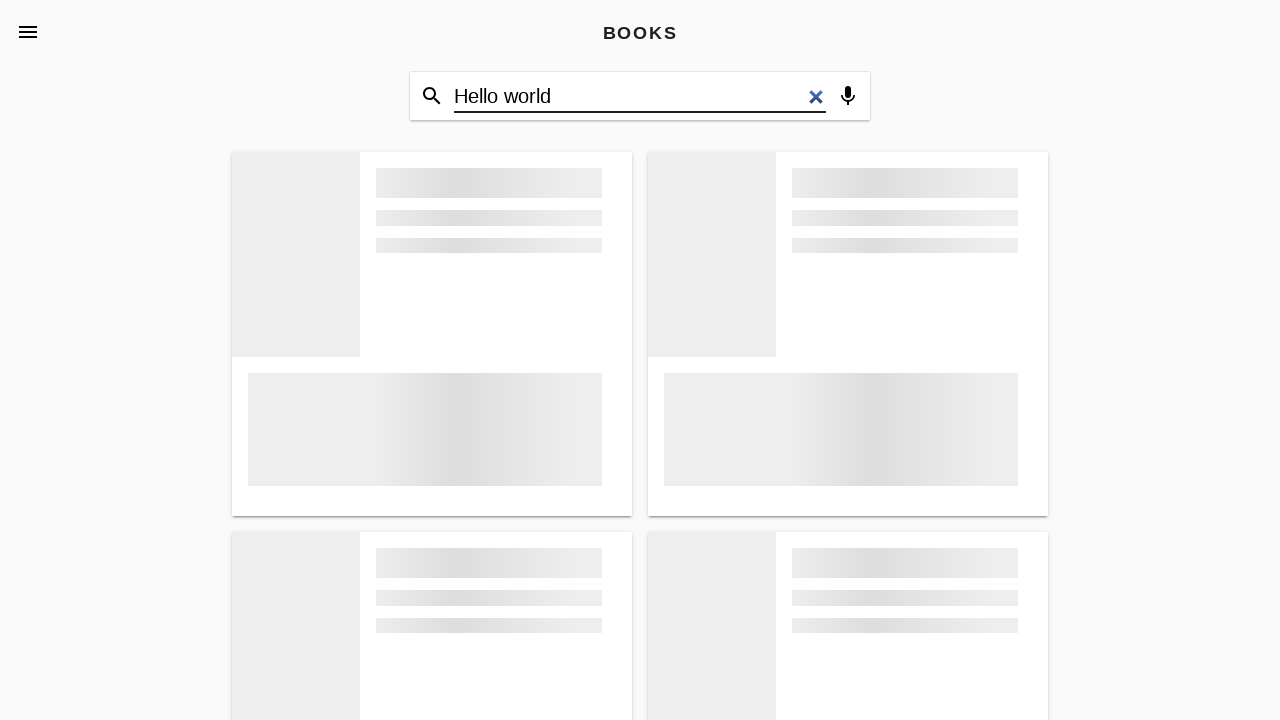

Verified book list is visible
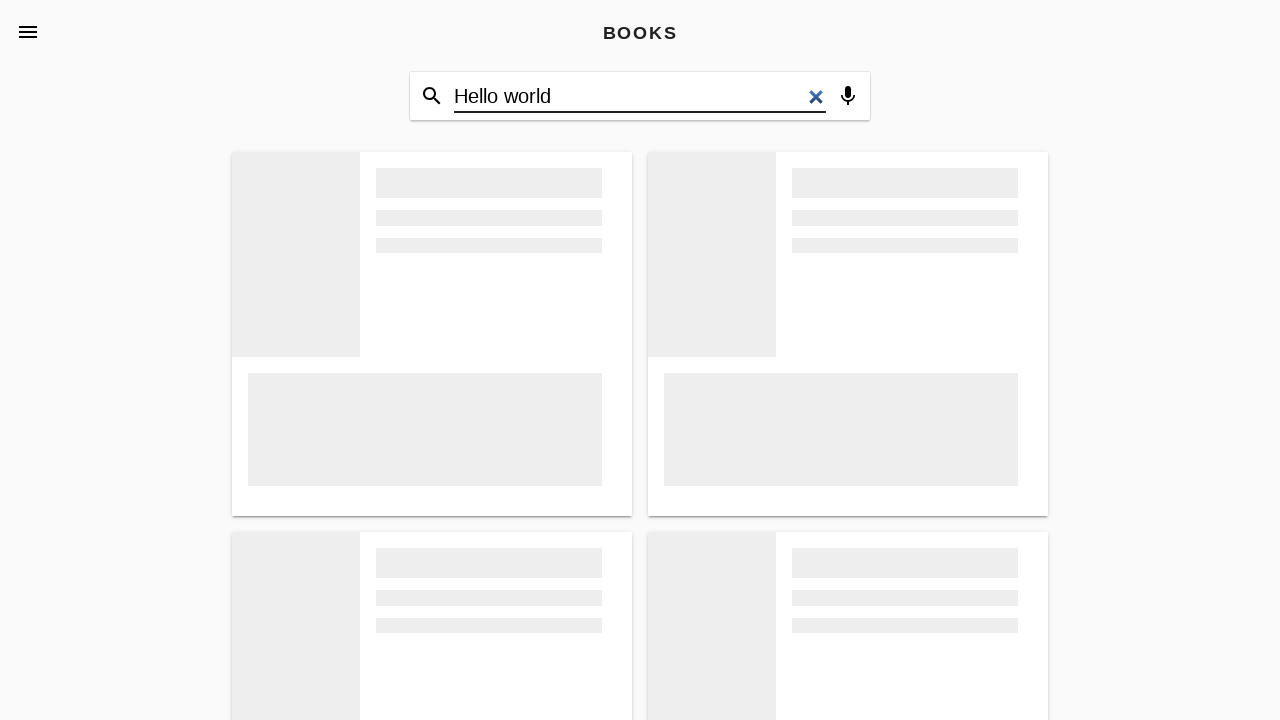

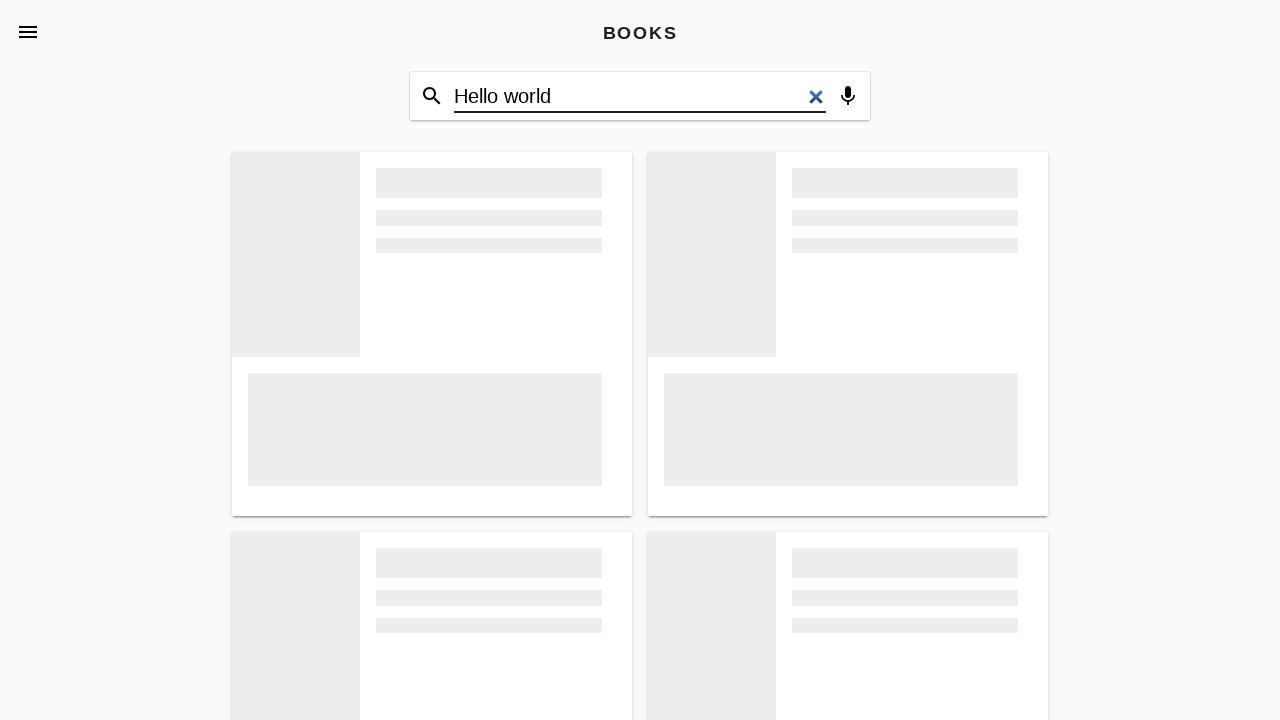